Tests the CONTACT button navigation by clicking it and verifying the contact page loads

Starting URL: https://ancabota09.wixsite.com/intern

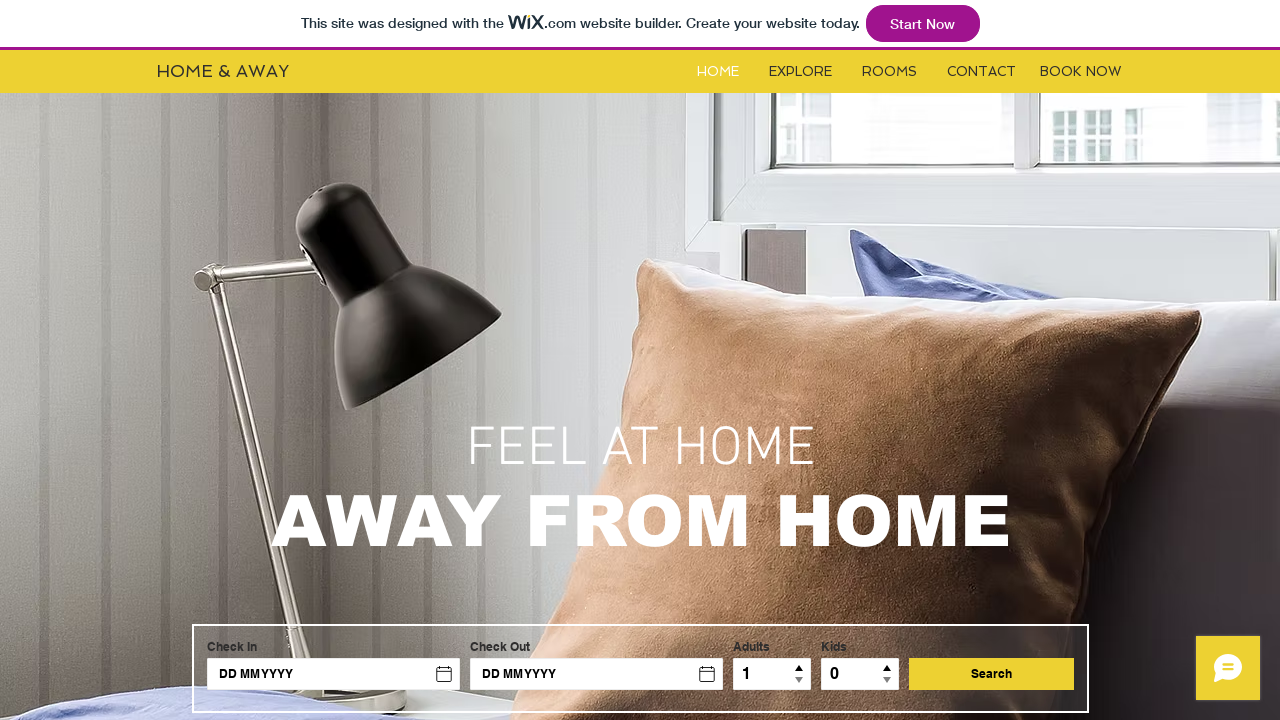

CONTACT button became visible
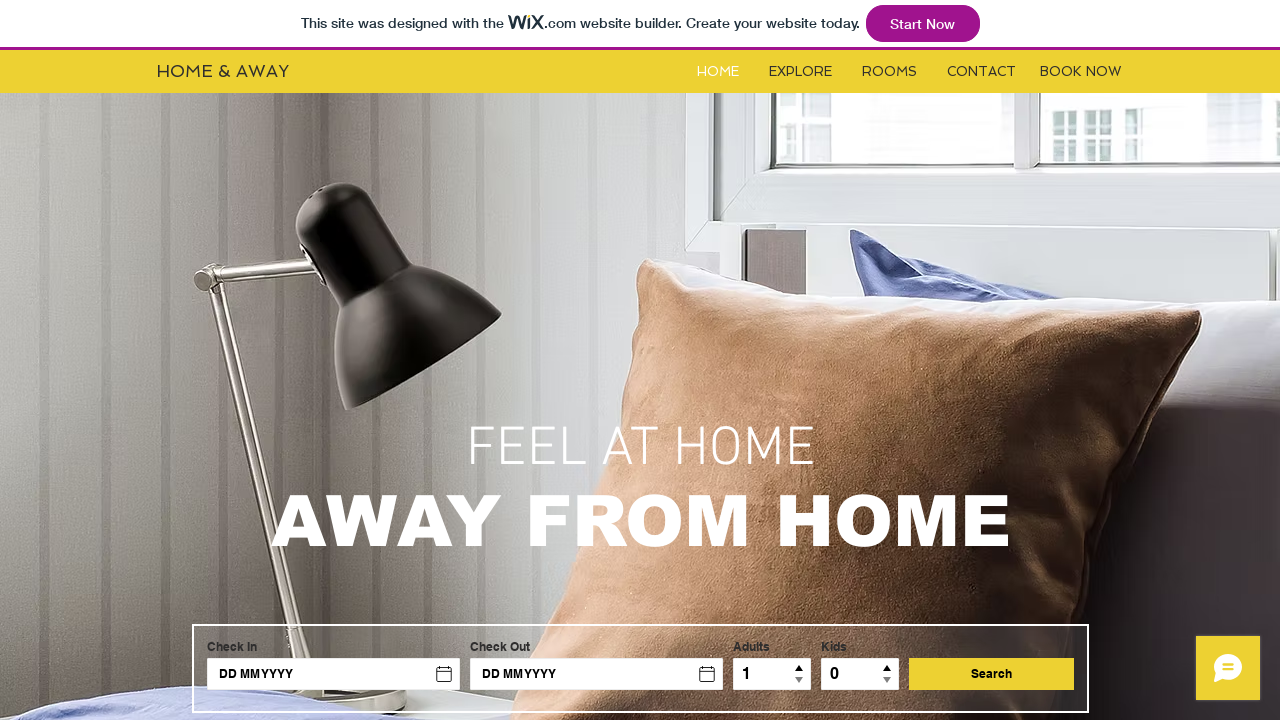

Clicked CONTACT button at (982, 72) on #i6kl732v3label
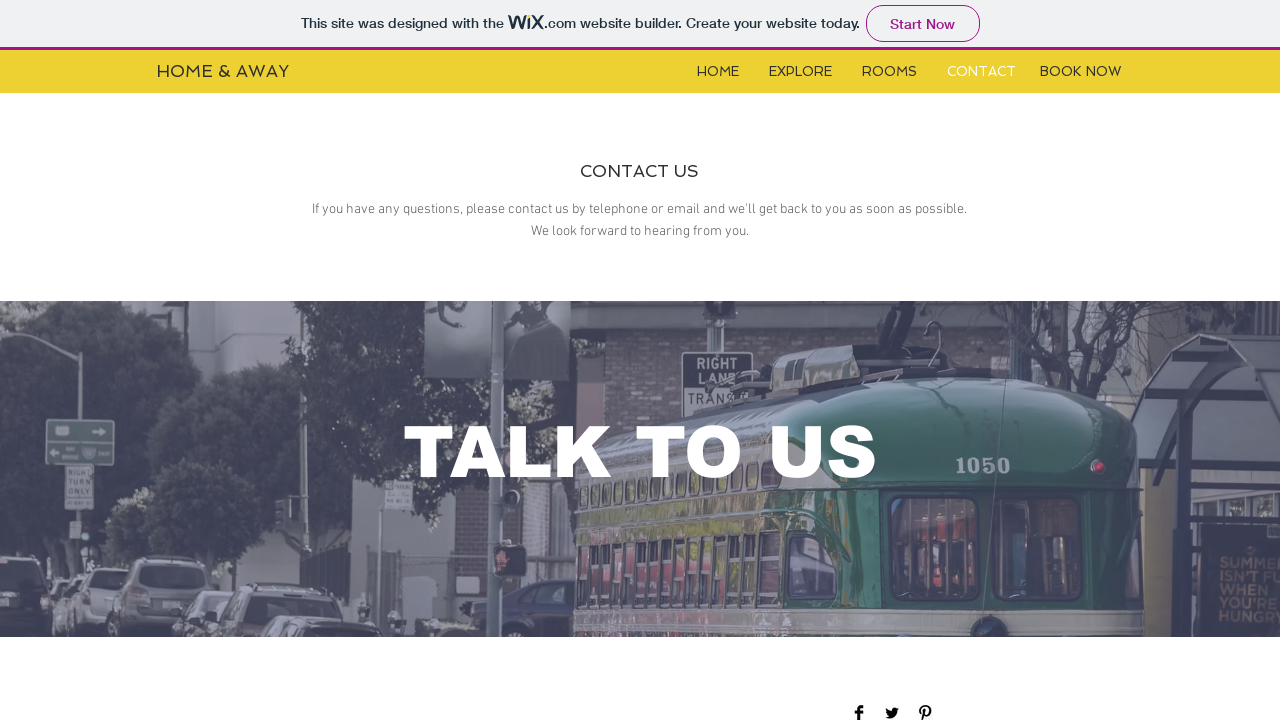

Navigated to contact page
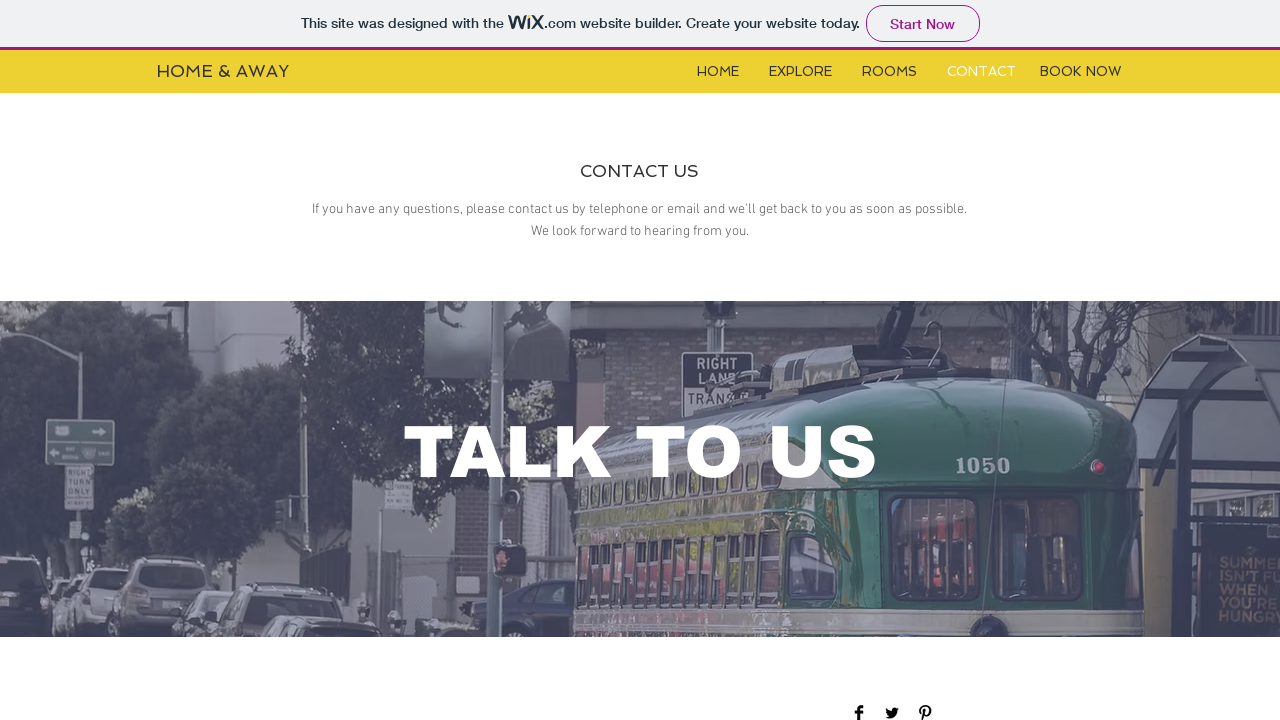

Verified contact page URL contains 'contact'
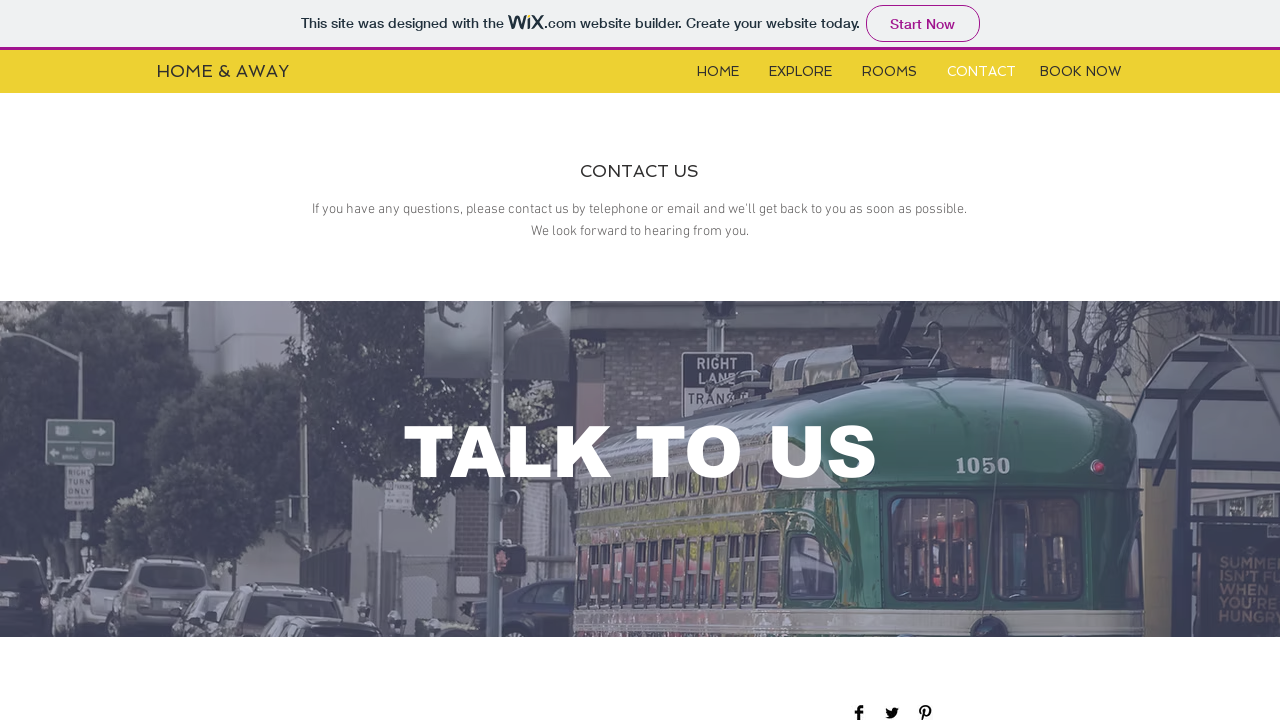

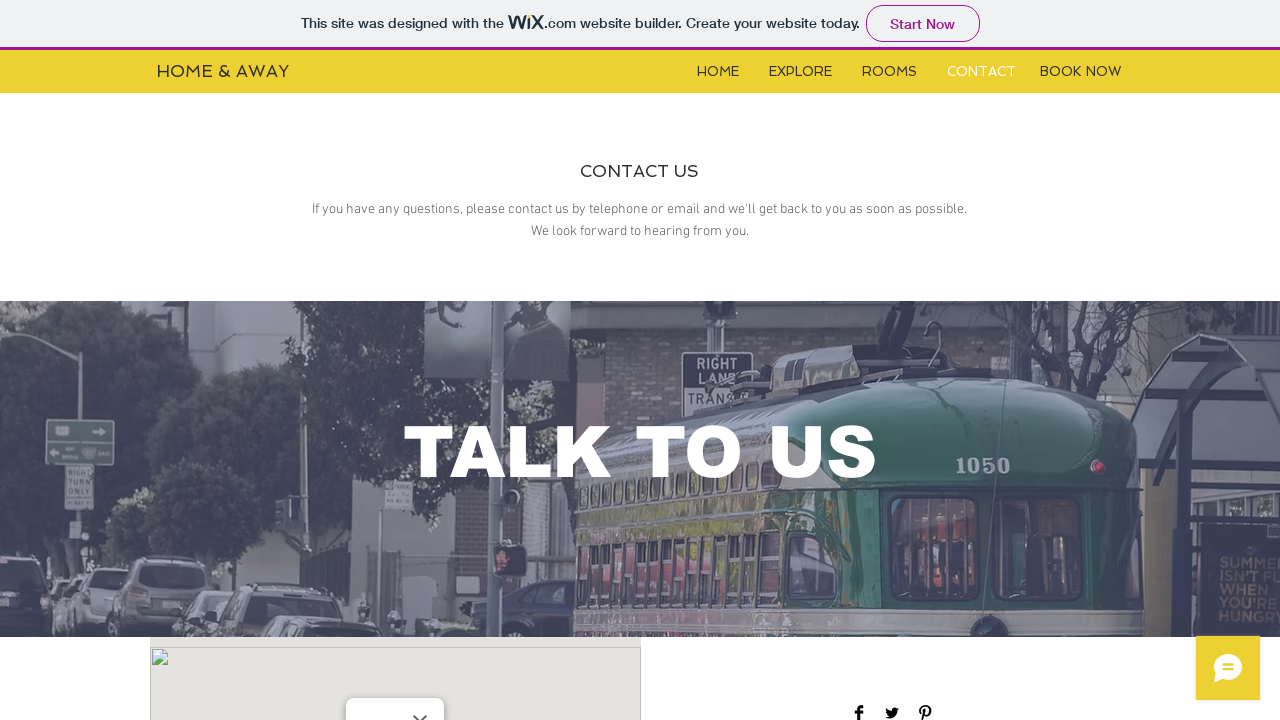